Tests scrolling functionality on a large page by scrolling to the page footer element and verifying it's visible

Starting URL: https://the-internet.herokuapp.com/large

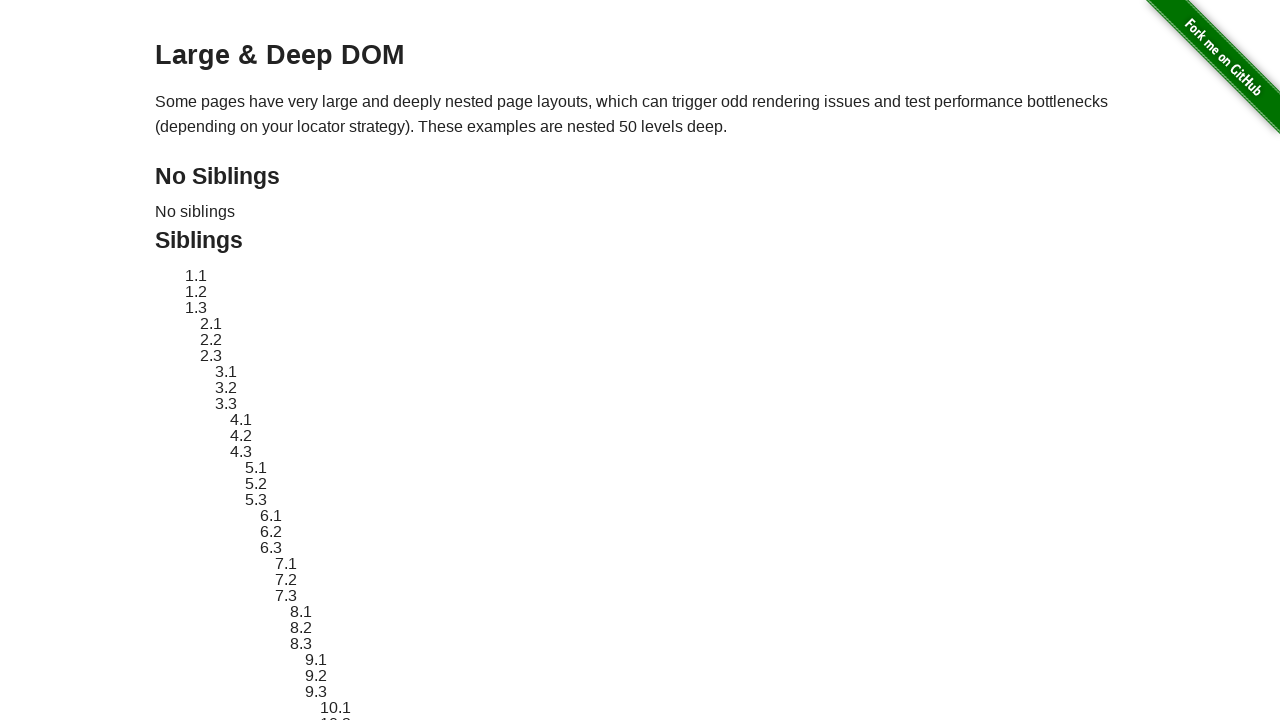

Scrolled to page footer element
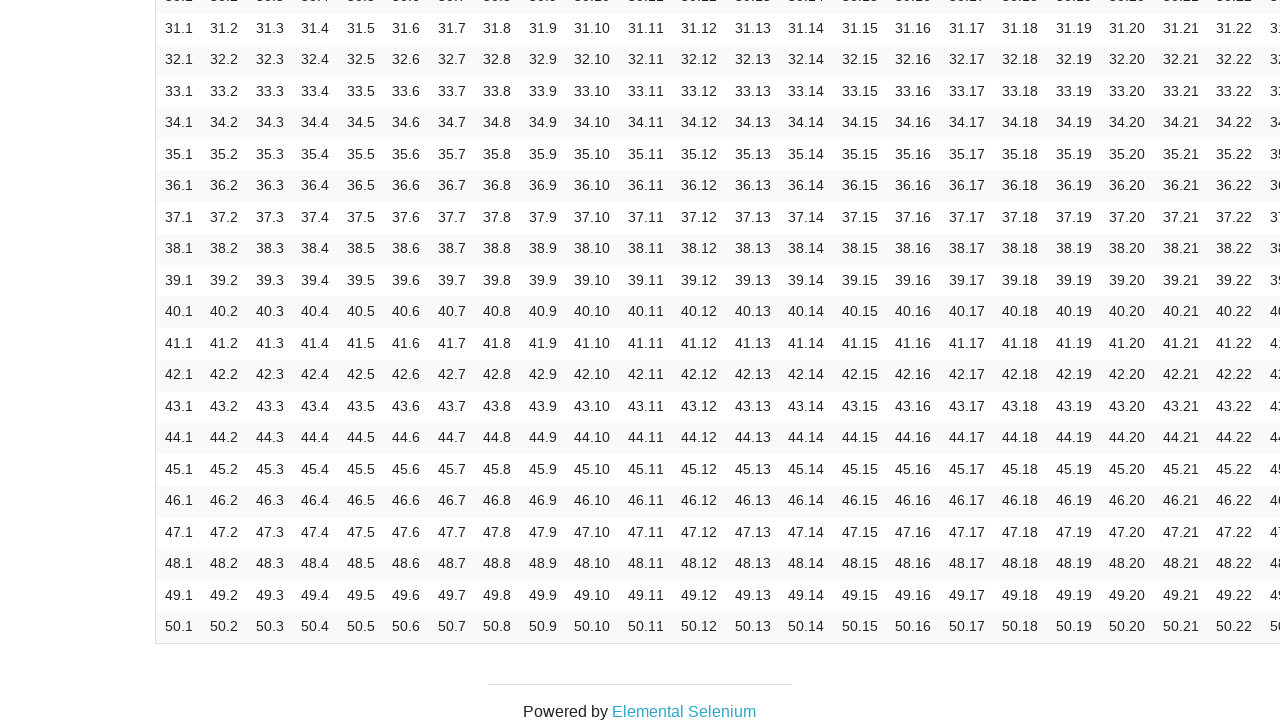

Verified page footer is visible
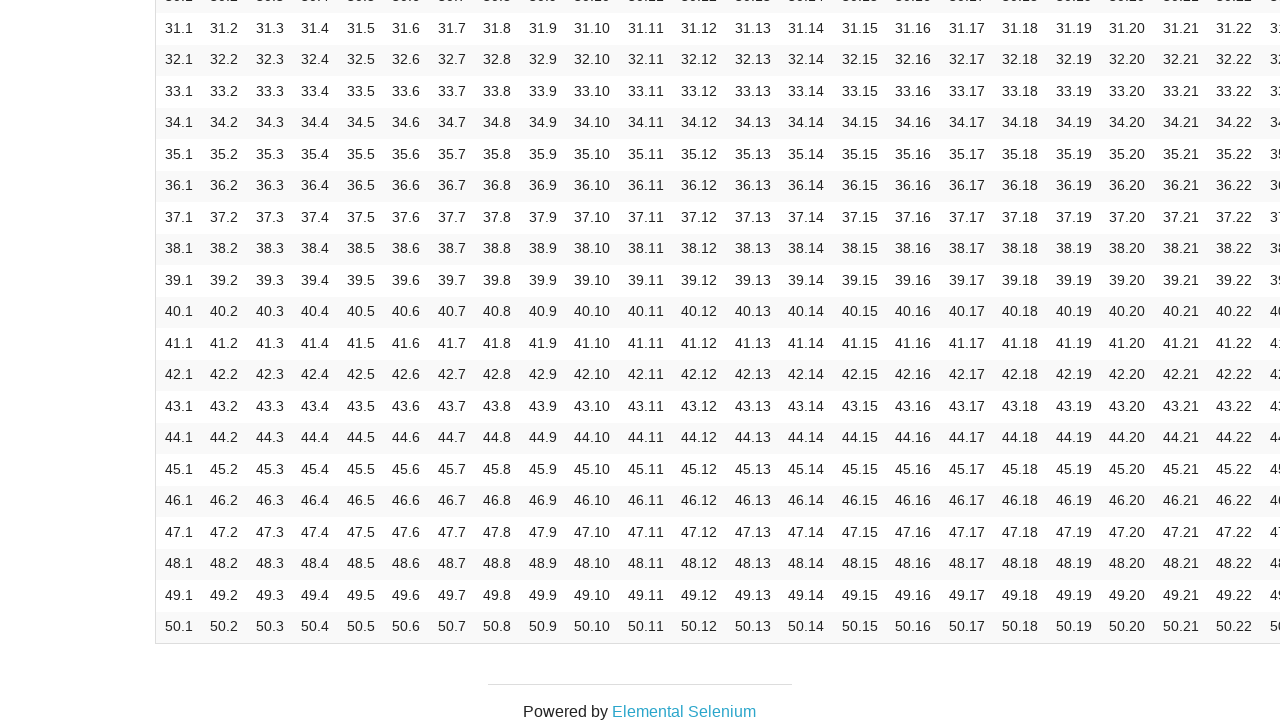

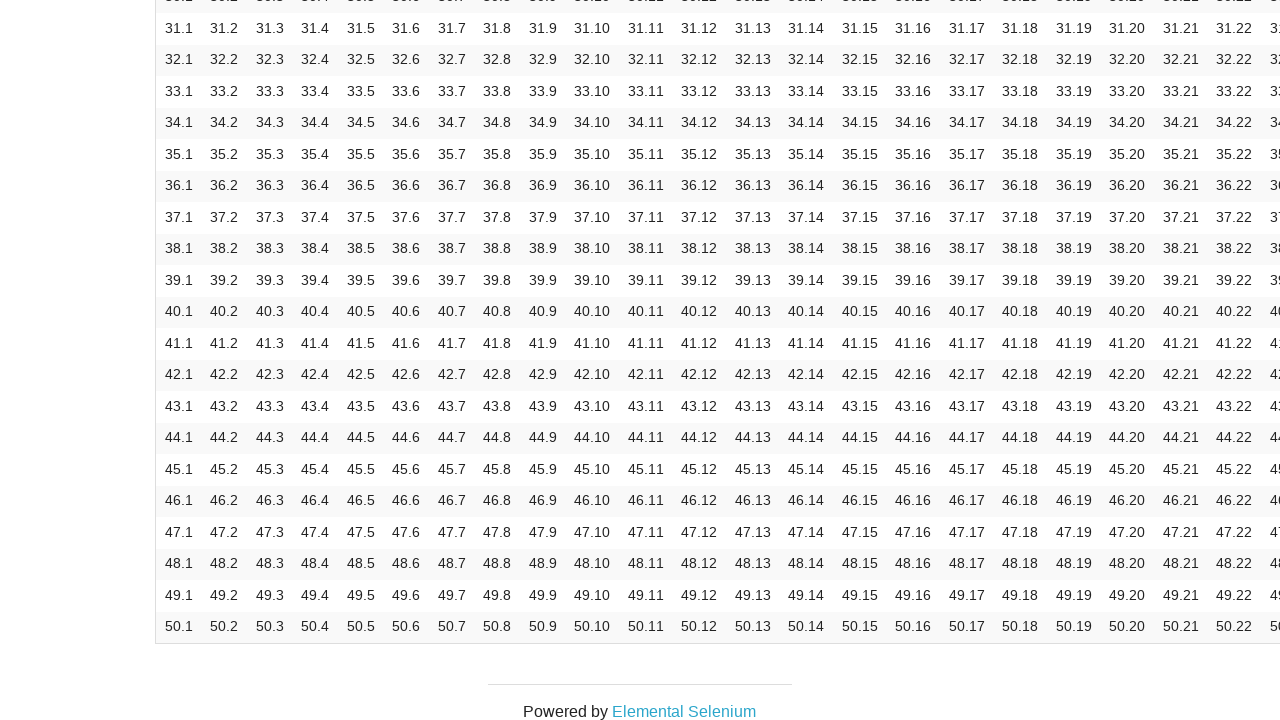